Tests that the text input field is cleared after adding a todo item

Starting URL: https://demo.playwright.dev/todomvc

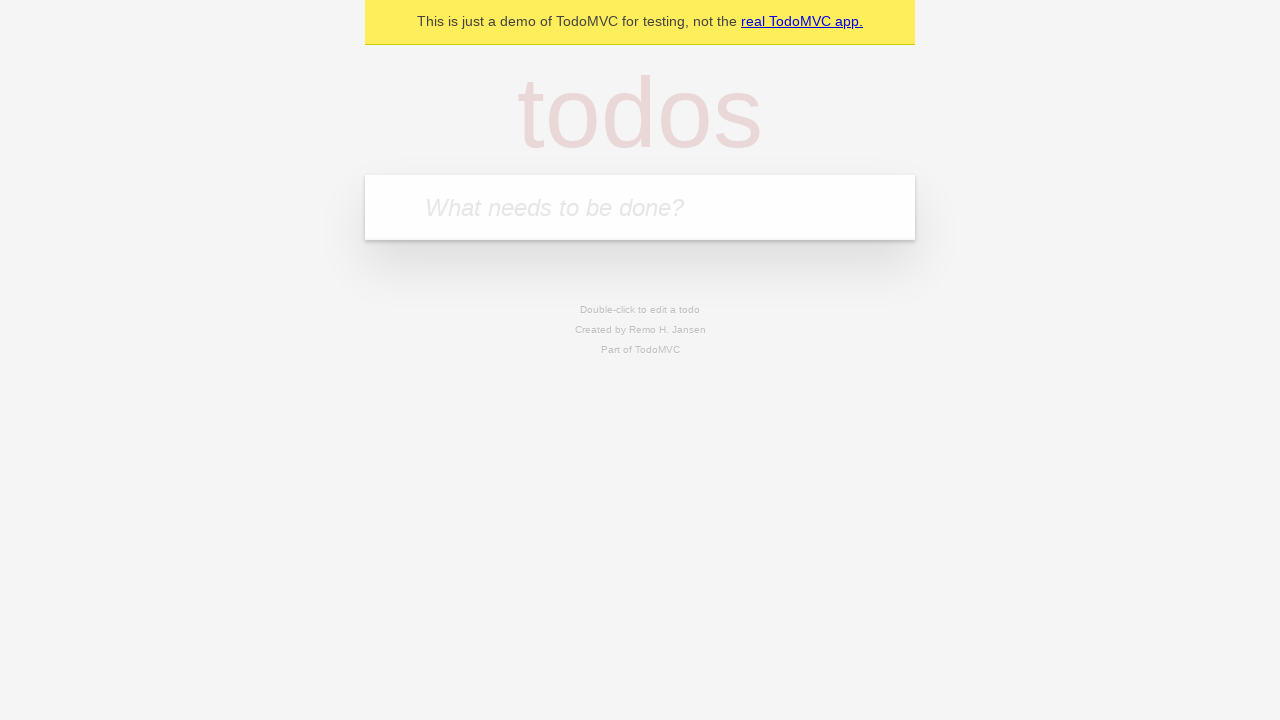

Navigated to TodoMVC demo application
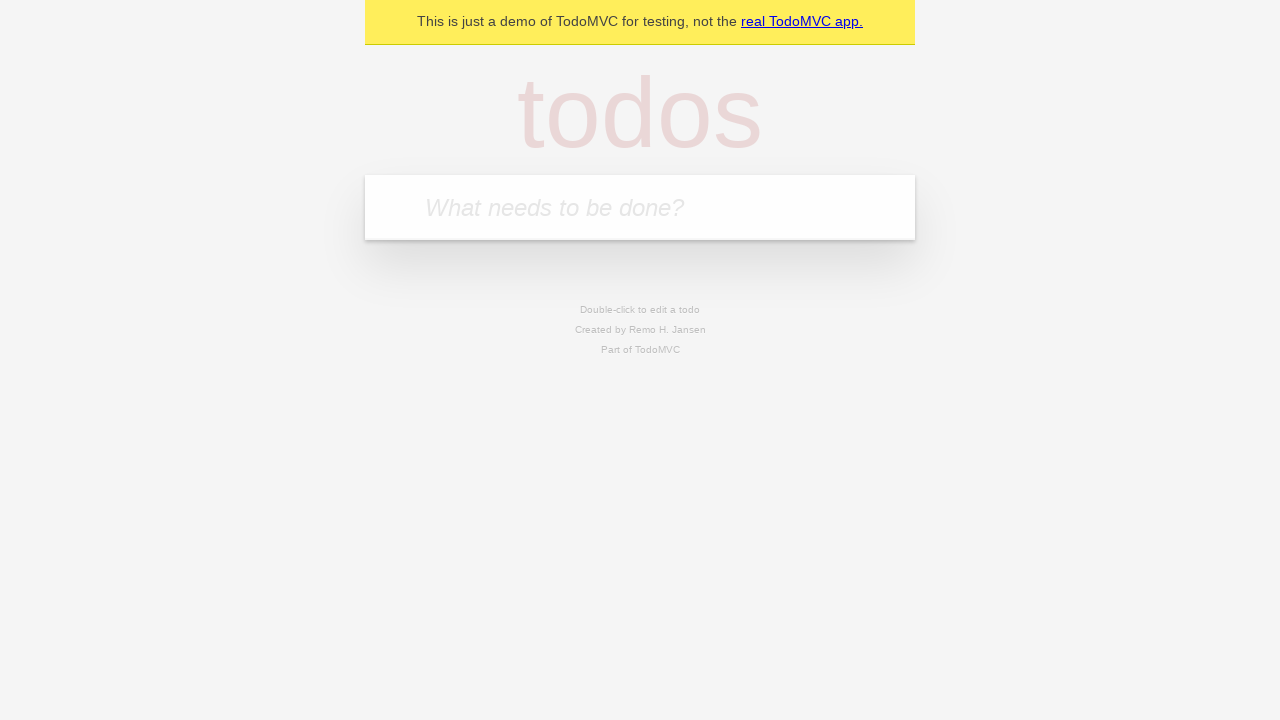

Located the todo input field
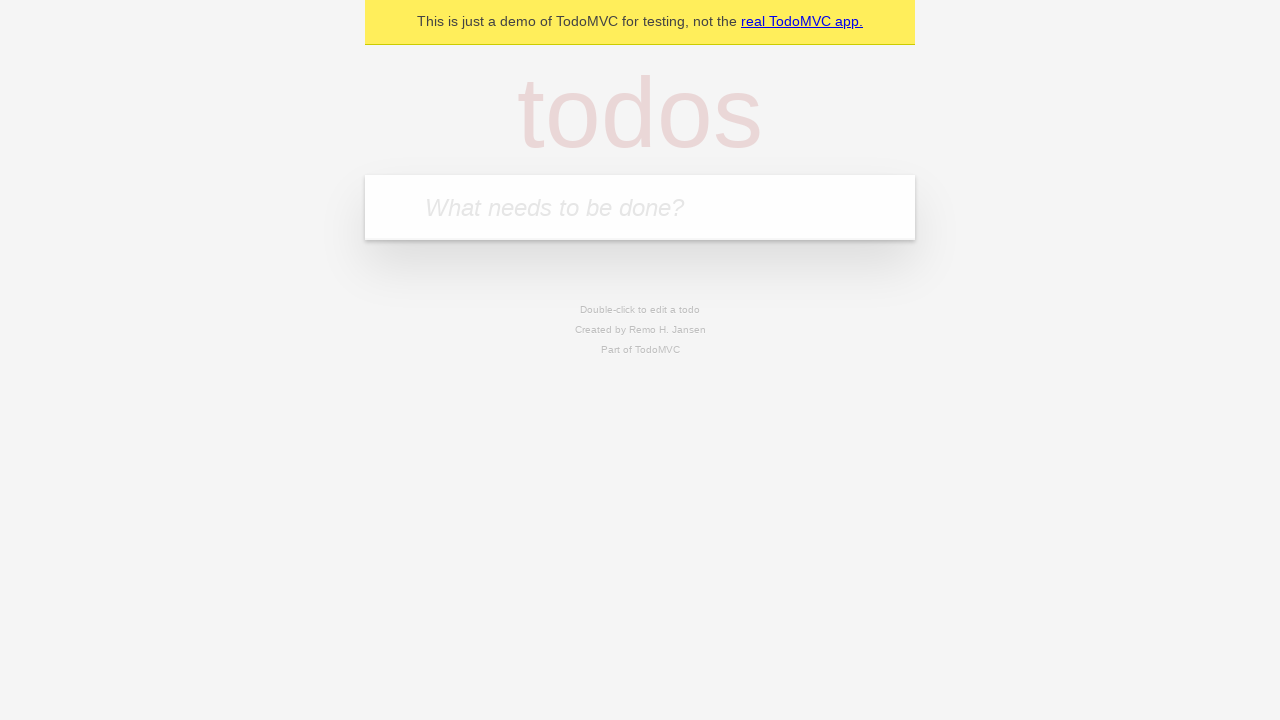

Filled todo input field with 'buy some cheese' on internal:attr=[placeholder="What needs to be done?"i]
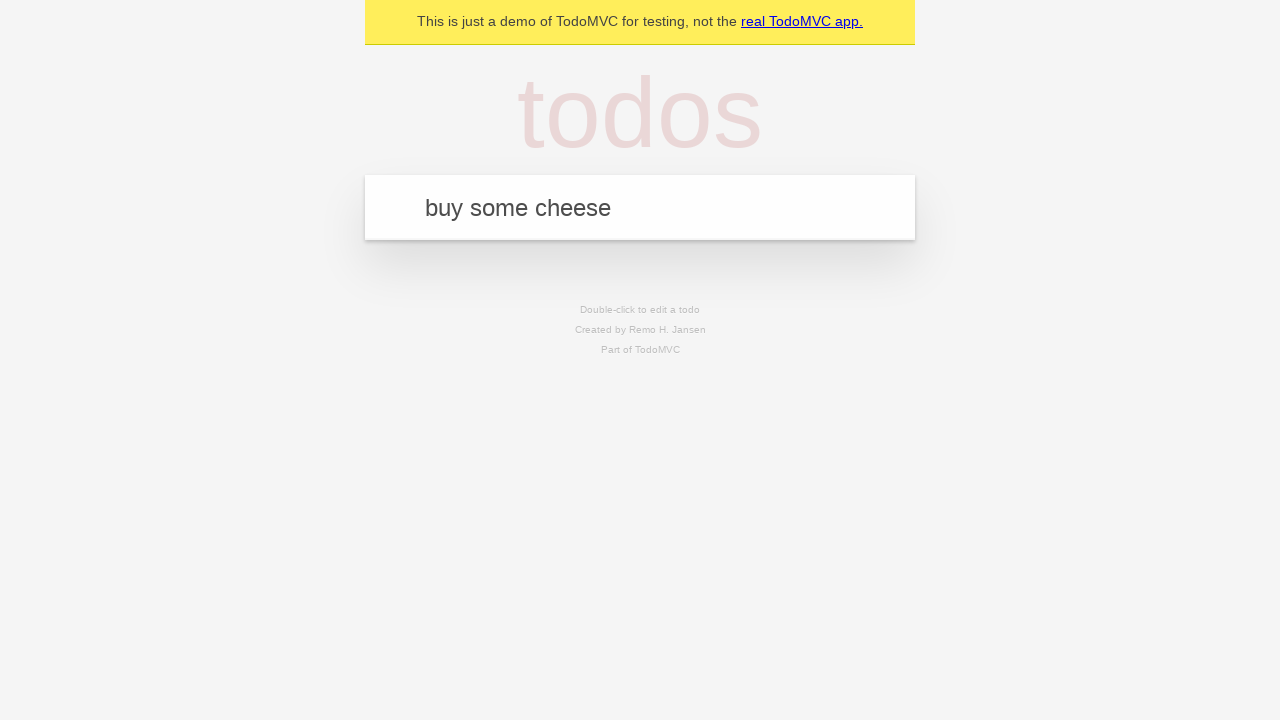

Pressed Enter to add the todo item on internal:attr=[placeholder="What needs to be done?"i]
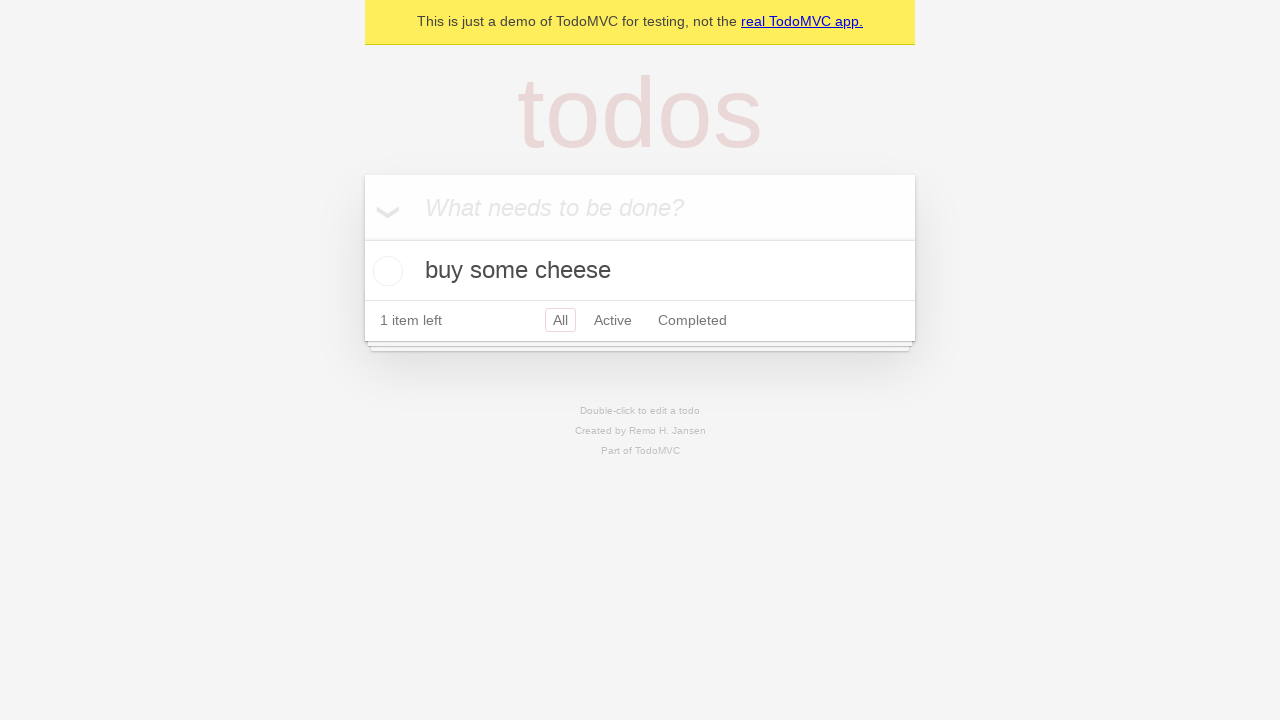

Todo item appeared in the list
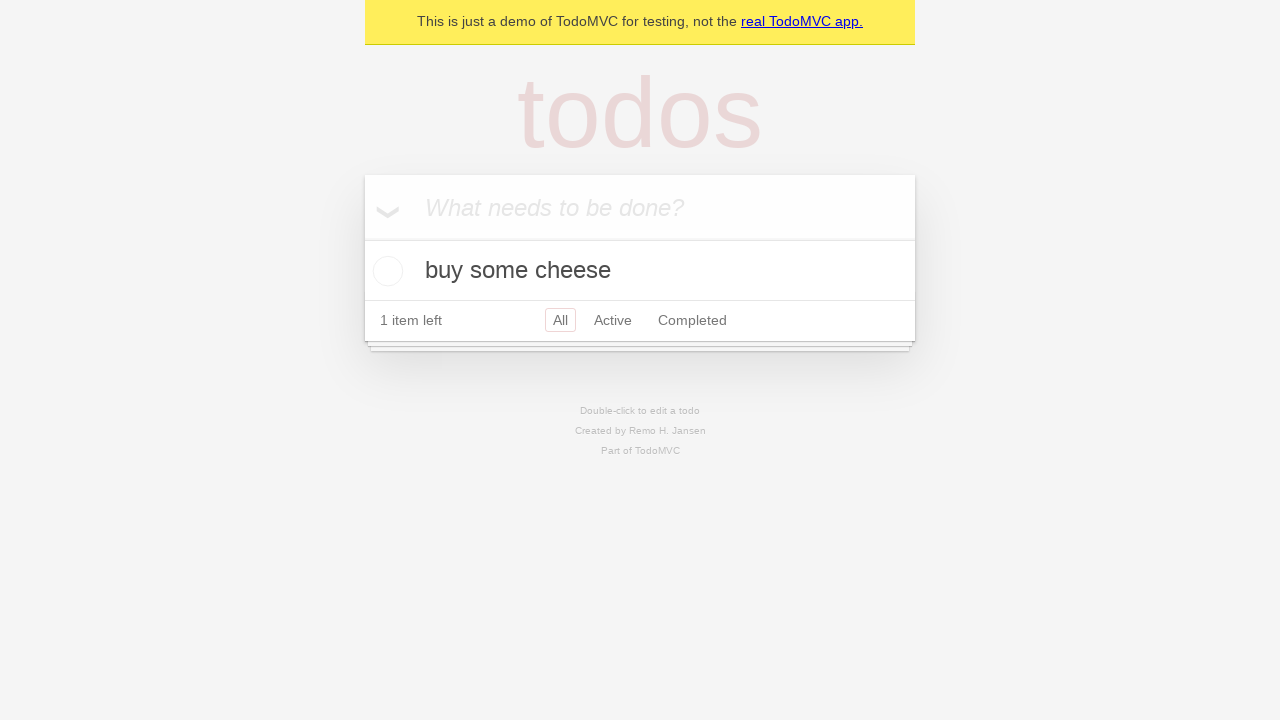

Verified that the text input field is cleared after adding item
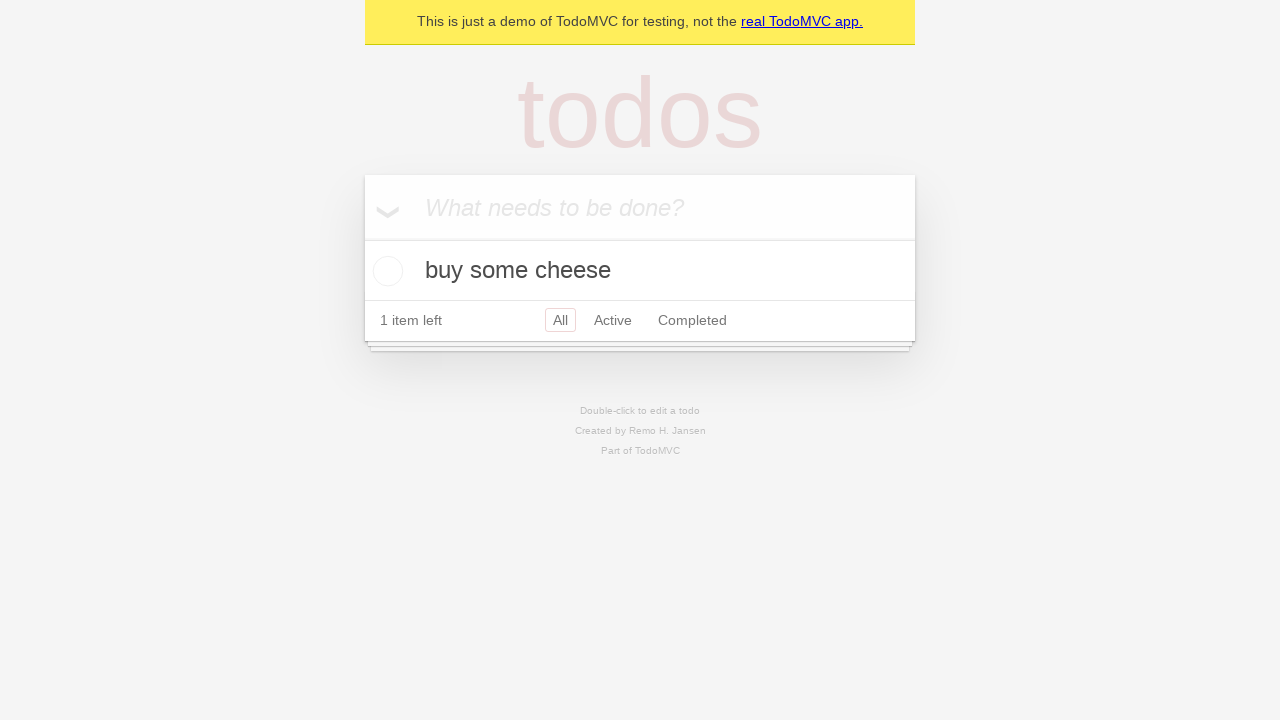

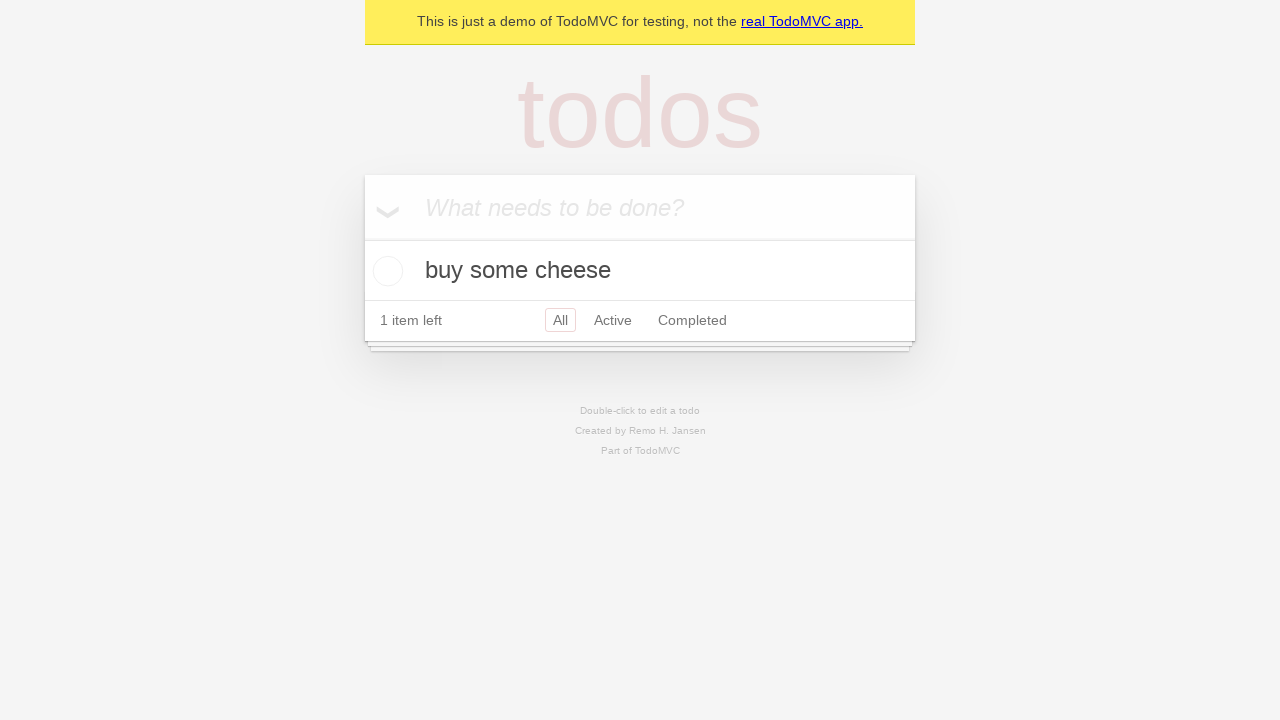